Tests that a todo item can be added, marked as completed, and then verified to appear correctly in the "Completed" filter view with the completed status.

Starting URL: https://demo.playwright.dev/todomvc/#/

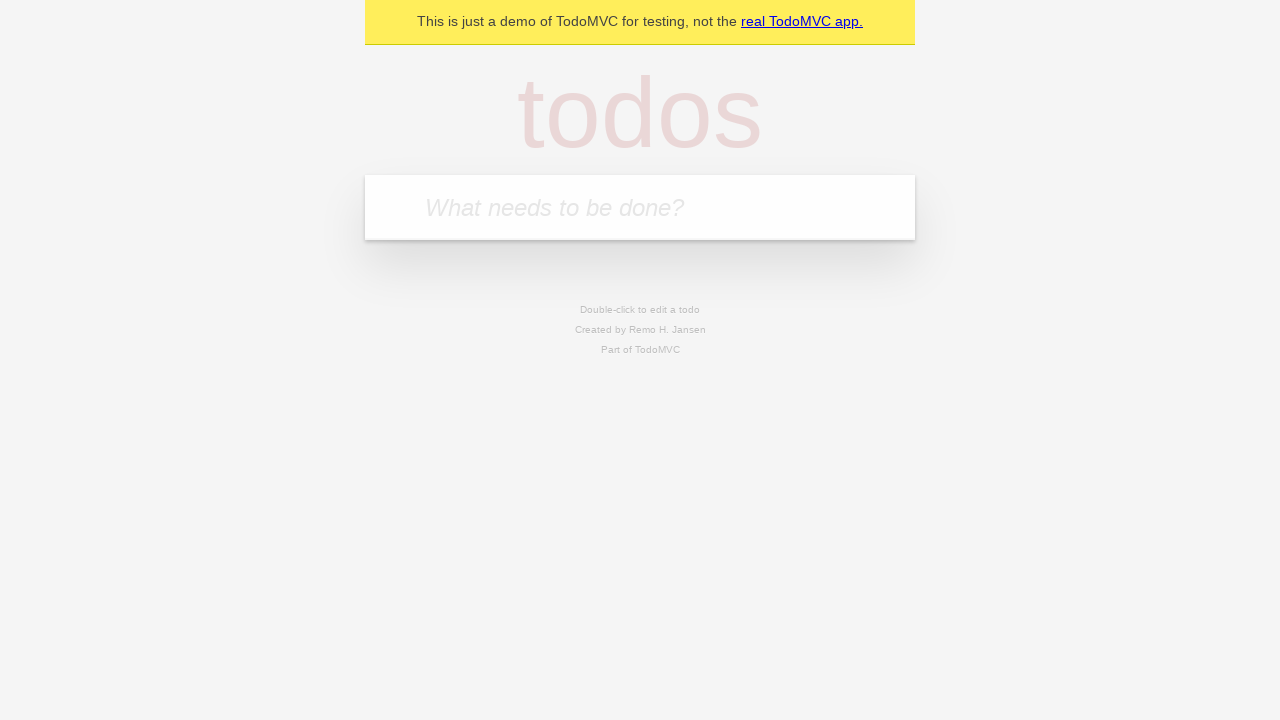

Waited for todo input field to be ready
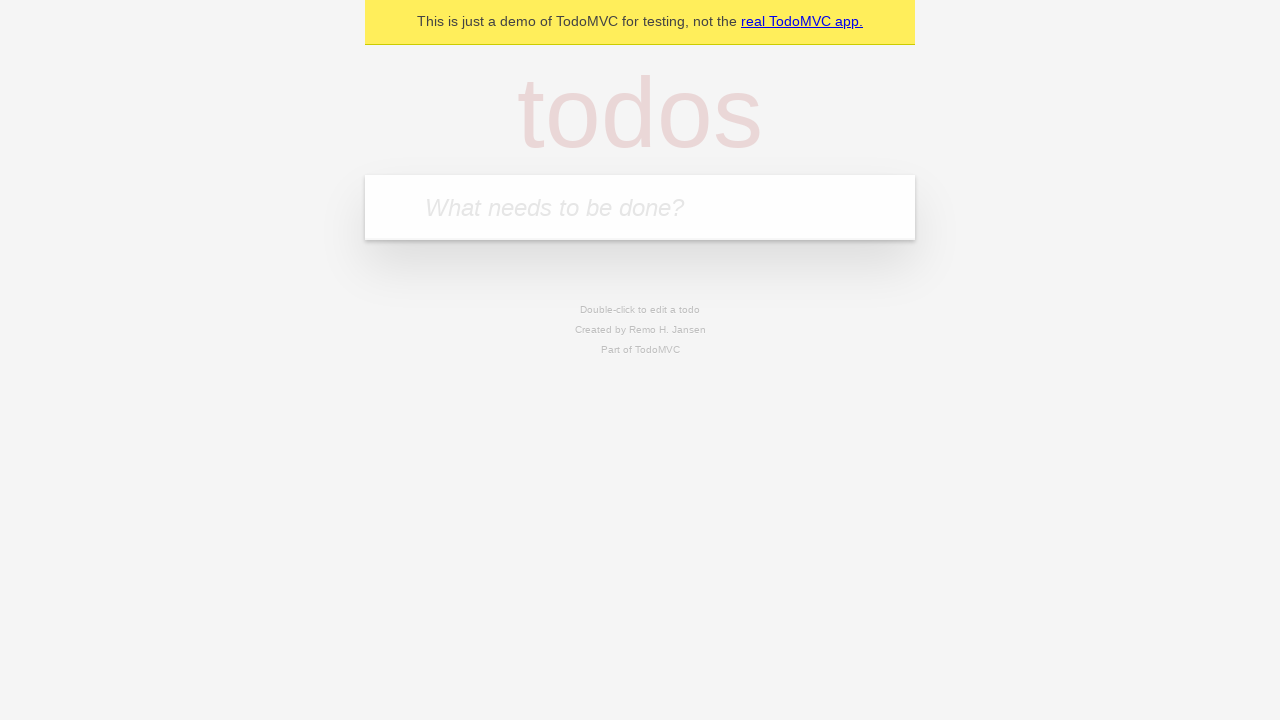

Filled todo input with 'item mark complete' on input.new-todo
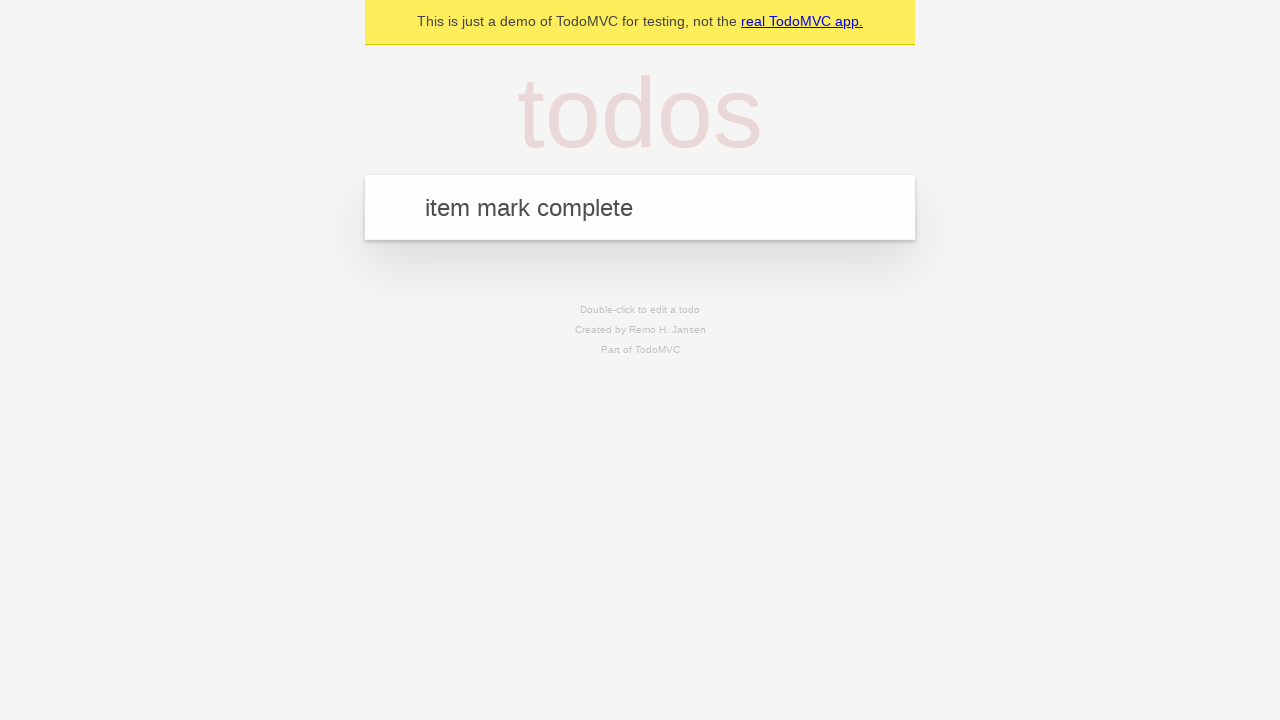

Pressed Enter to add the todo item on input.new-todo
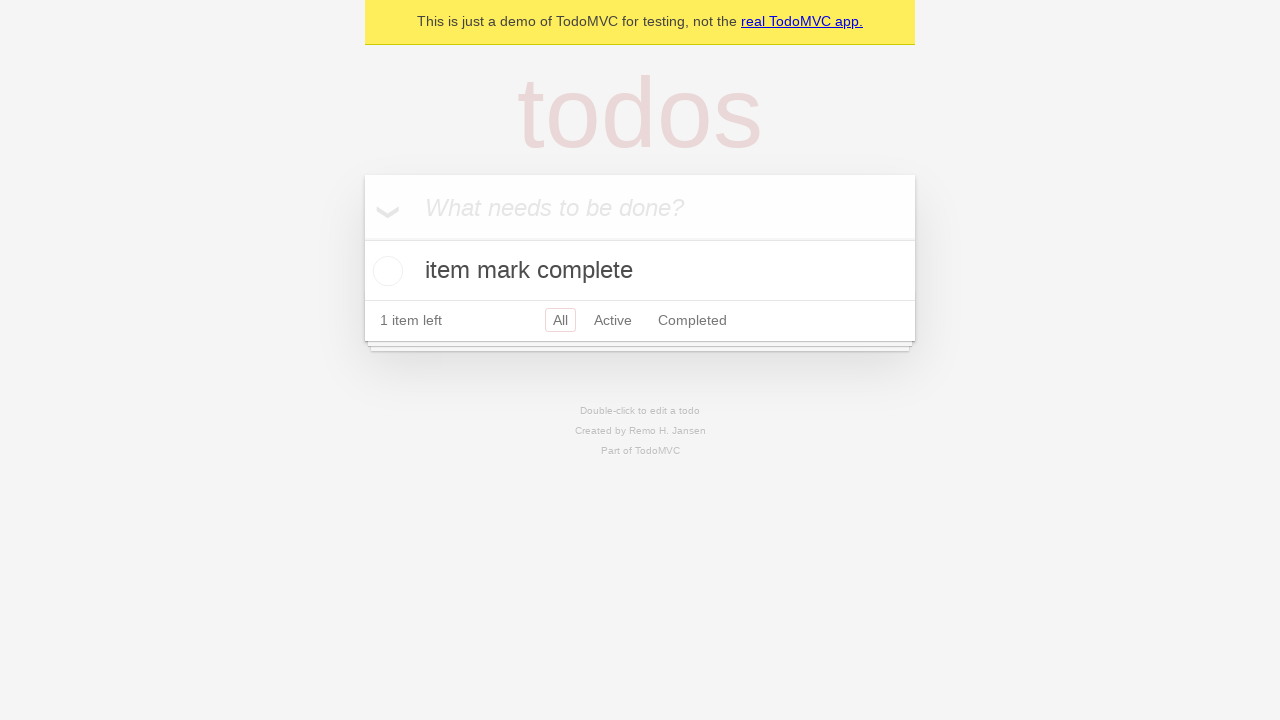

Marked the todo item as completed by clicking the toggle checkbox at (385, 271) on ul.todo-list li .toggle
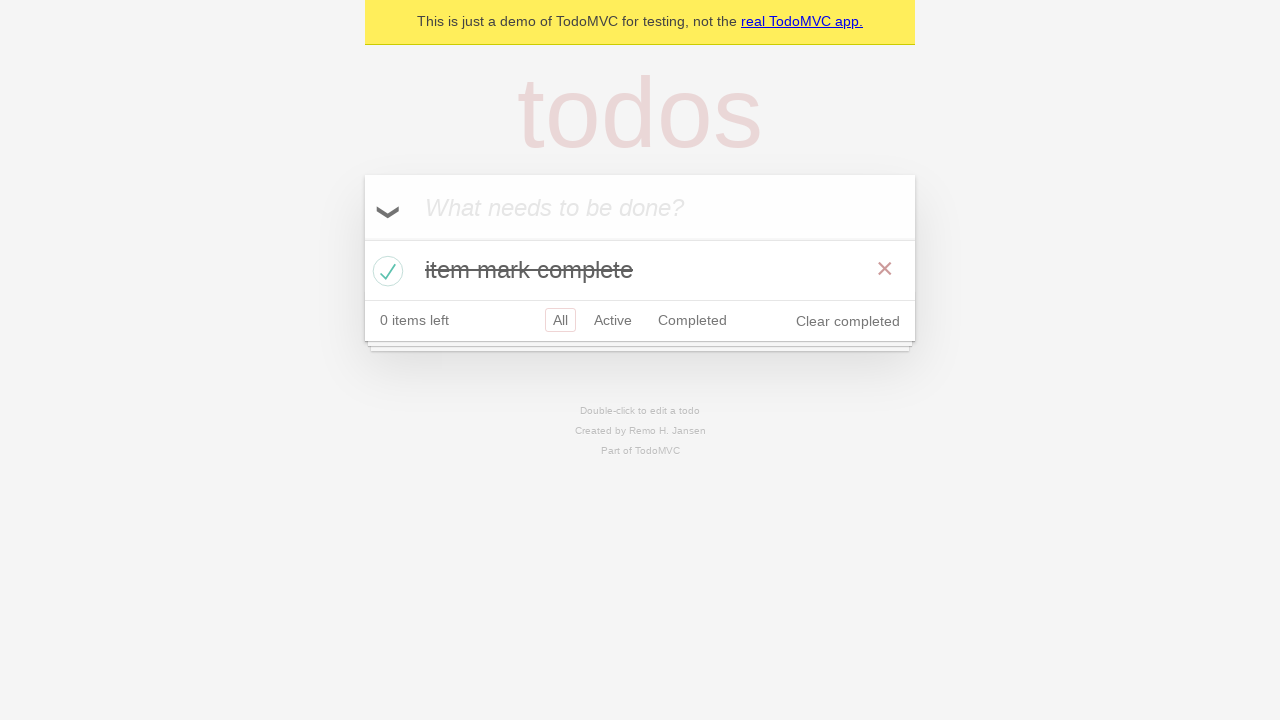

Clicked on the 'Completed' filter to show only completed items at (692, 320) on ul.filters li >> nth=2
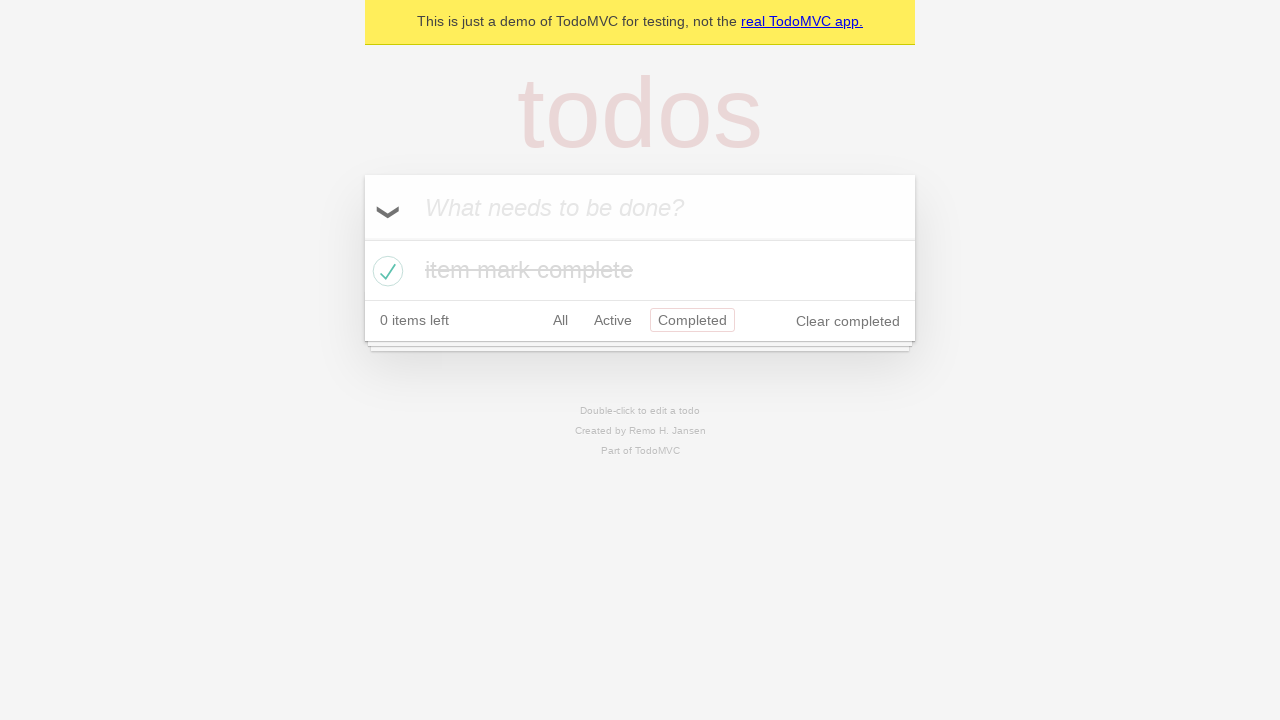

Verified completed todo item appears in the Completed filter view
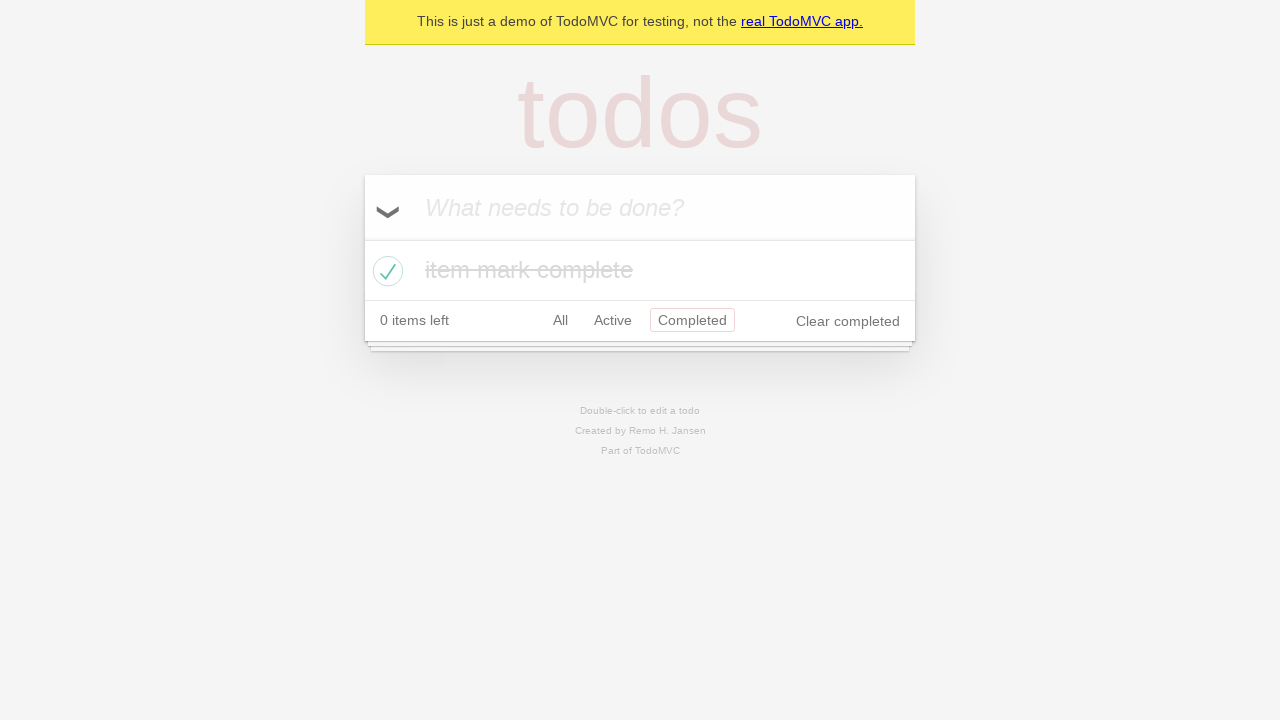

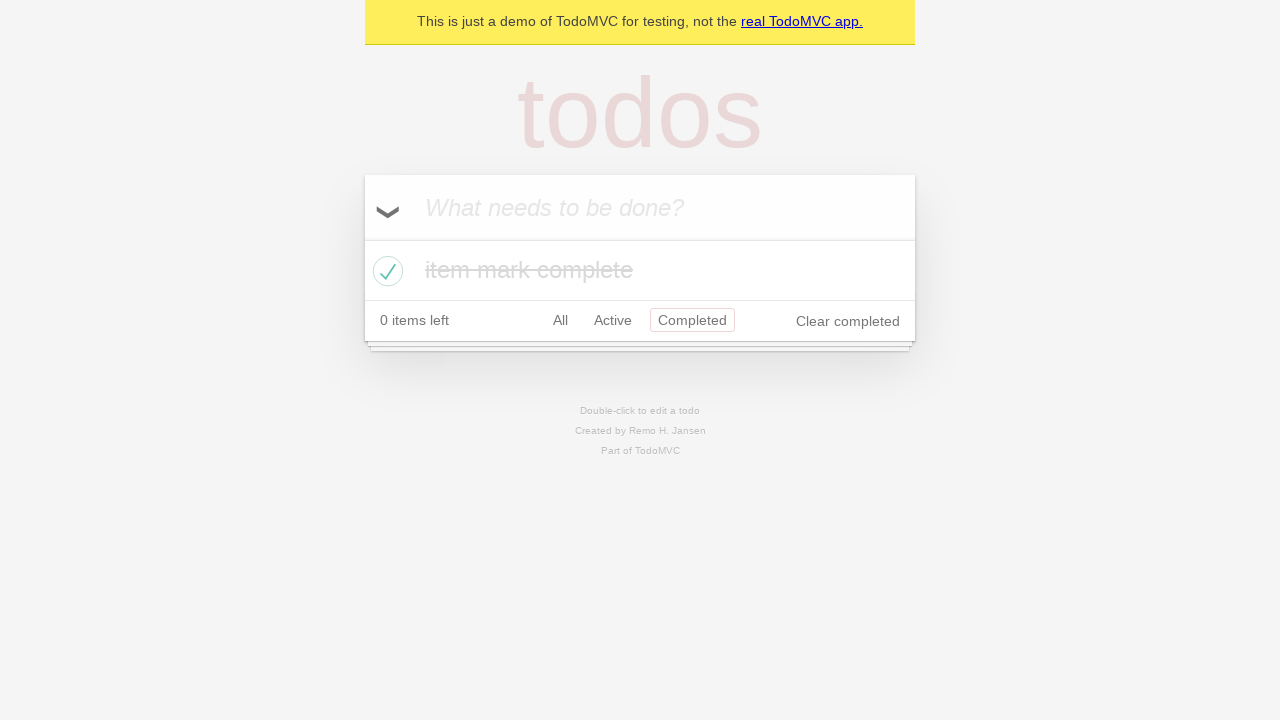